Tests JavaScript prompt dialog by clicking the prompt button and dismissing it

Starting URL: https://the-internet.herokuapp.com/javascript_alerts

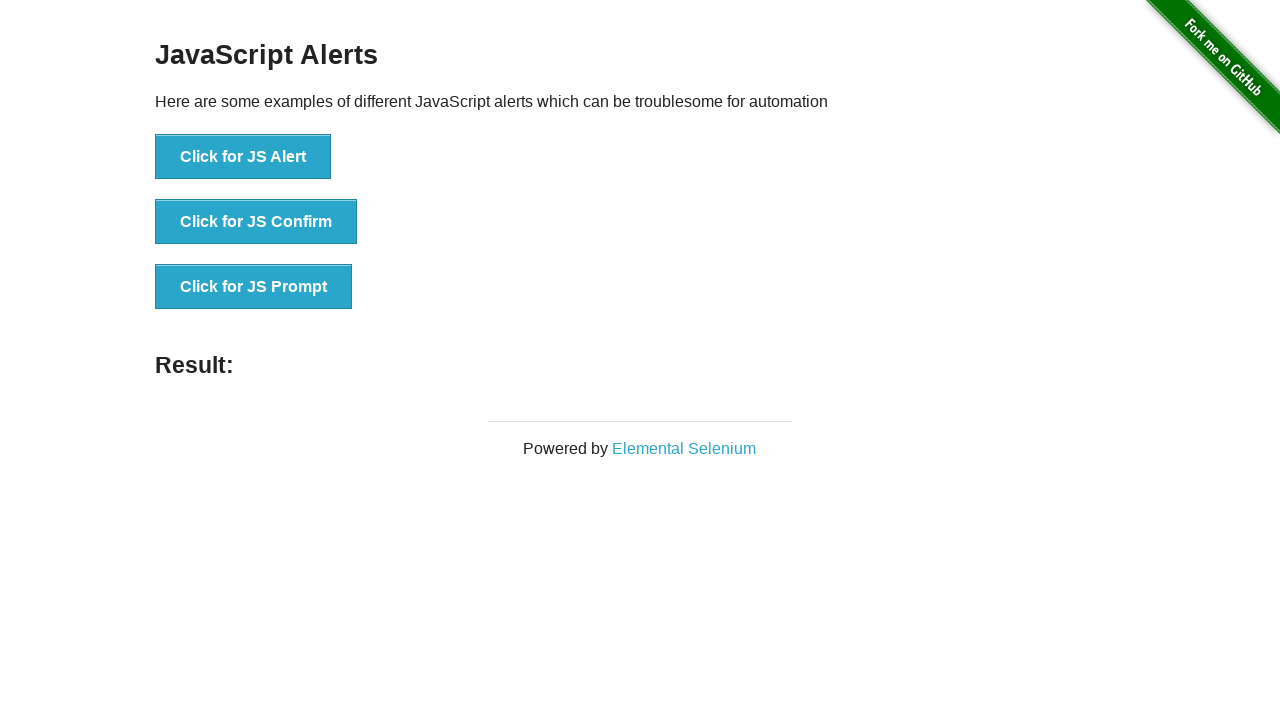

Set up dialog handler to dismiss prompts
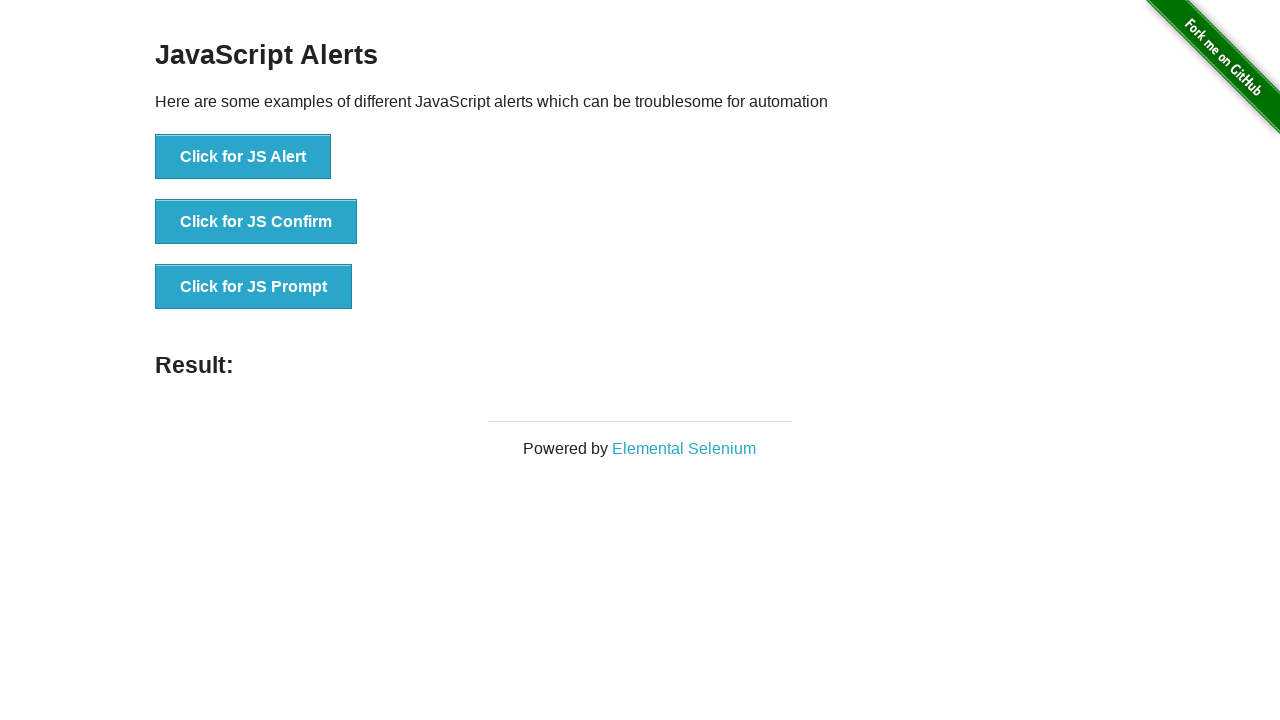

Clicked the JS Prompt button at (254, 287) on xpath=//button[text()='Click for JS Prompt']
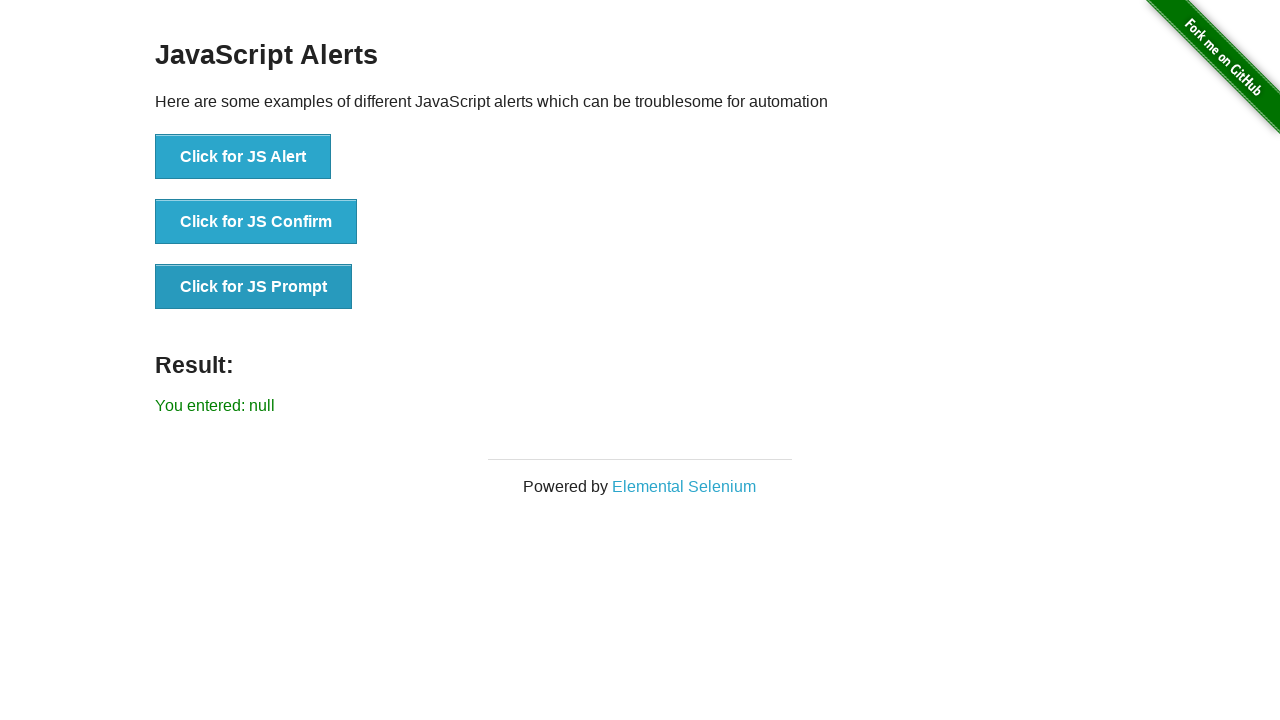

Result element loaded after dismissing prompt
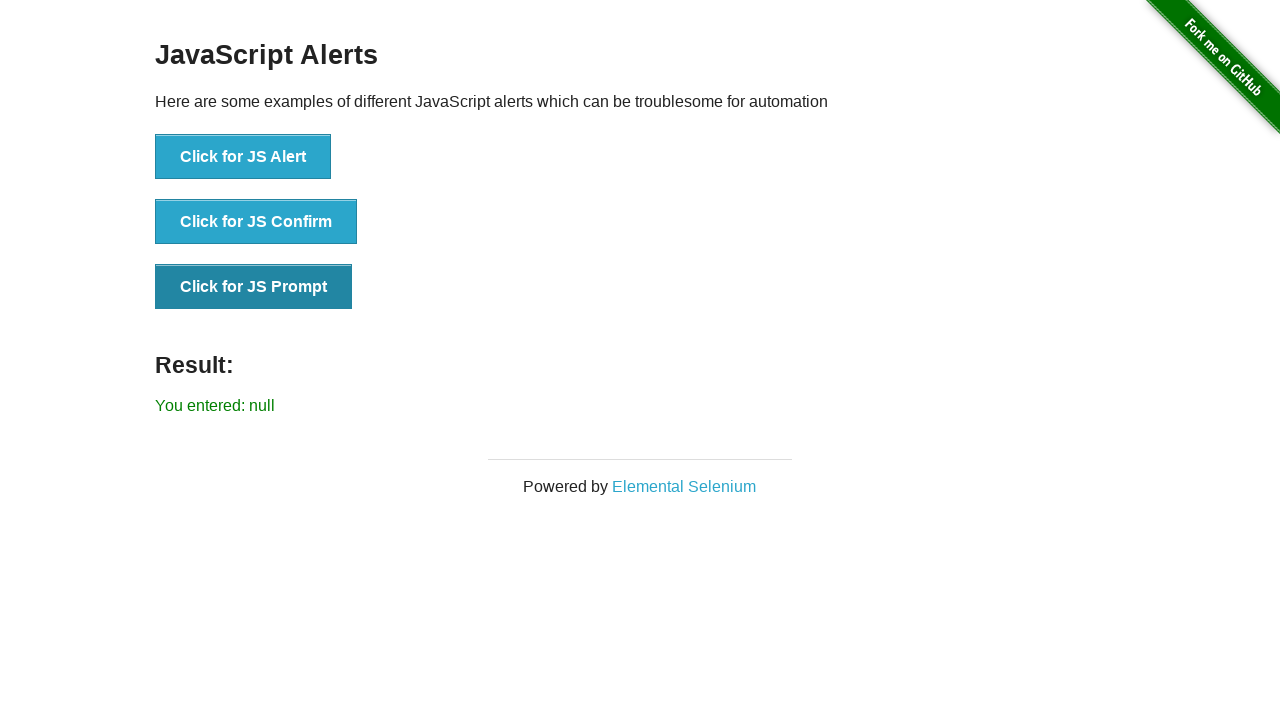

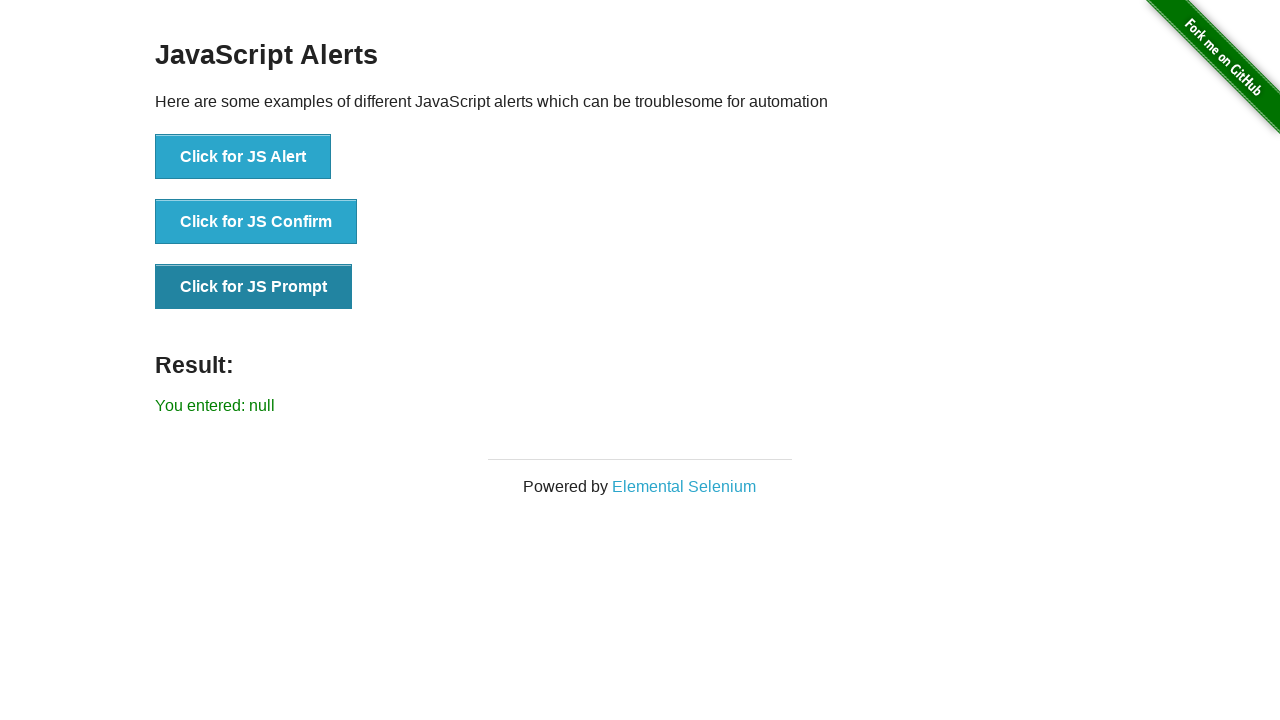